Tests handling of JavaScript alert popups by clicking a button that triggers an alert and then accepting/dismissing the alert dialog

Starting URL: https://demo.automationtesting.in/Alerts.html

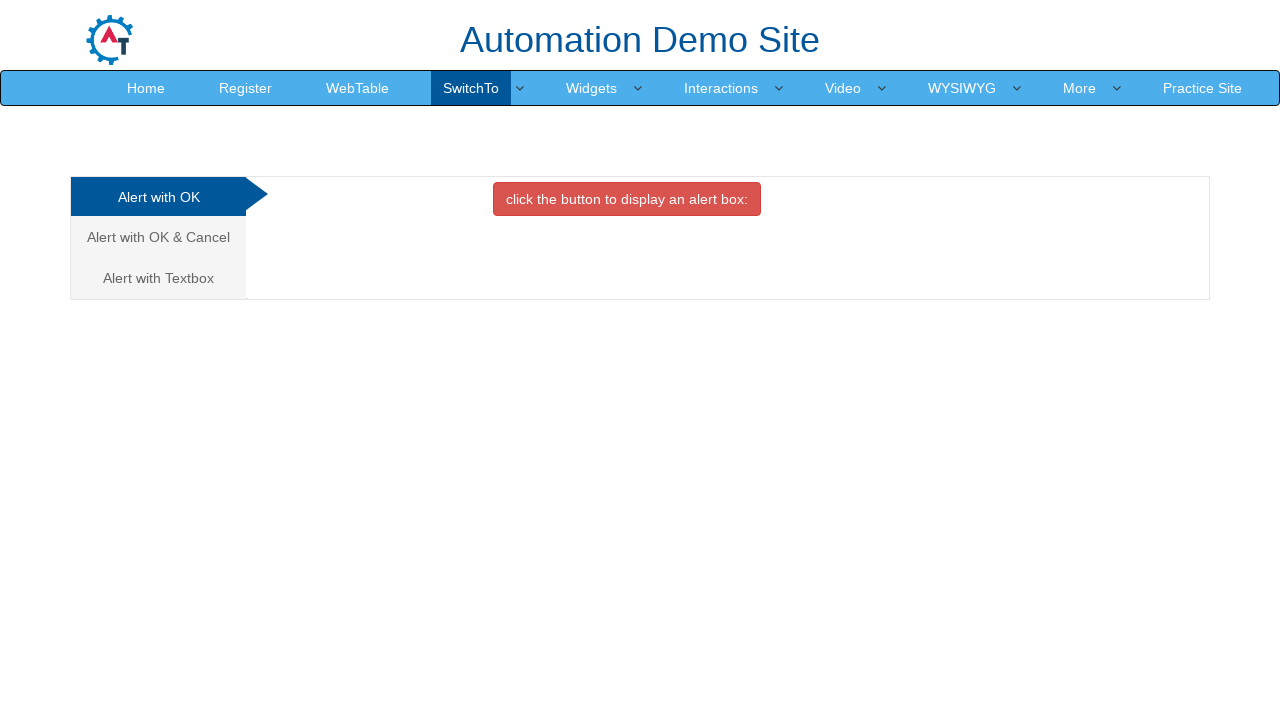

Navigated to Alerts demo page
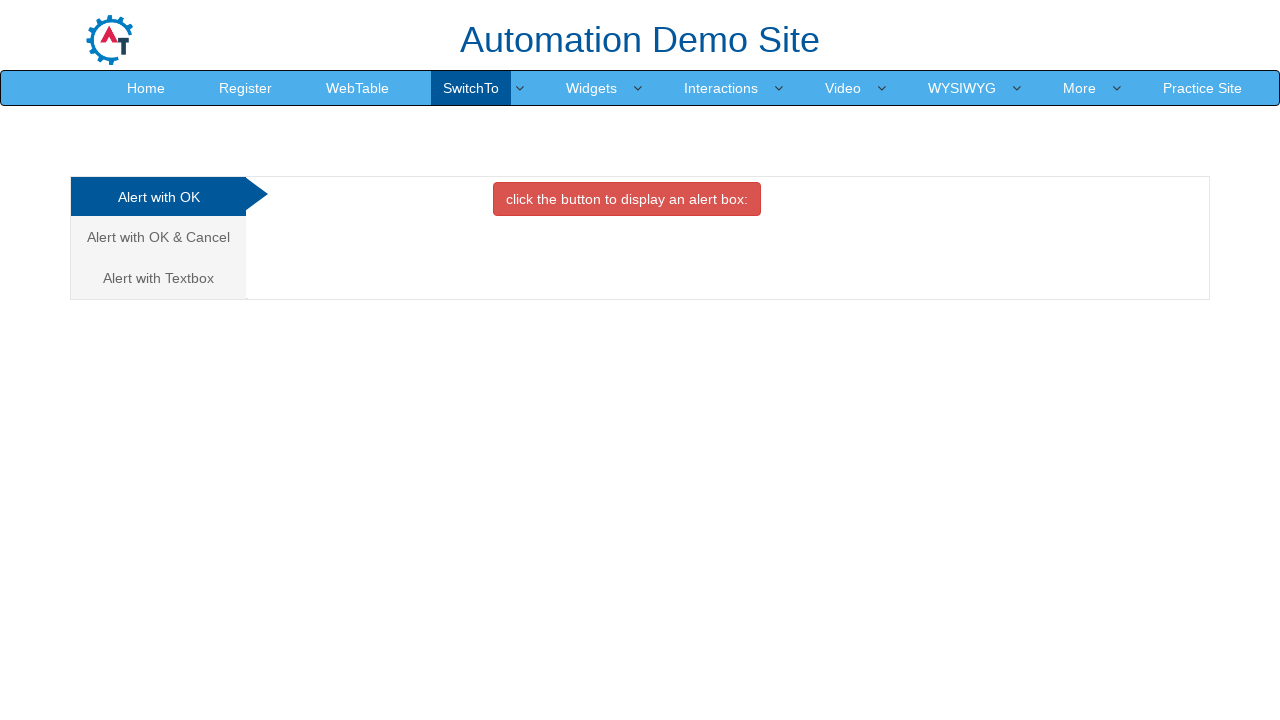

Clicked button to trigger JavaScript alert popup at (627, 199) on button.btn.btn-danger
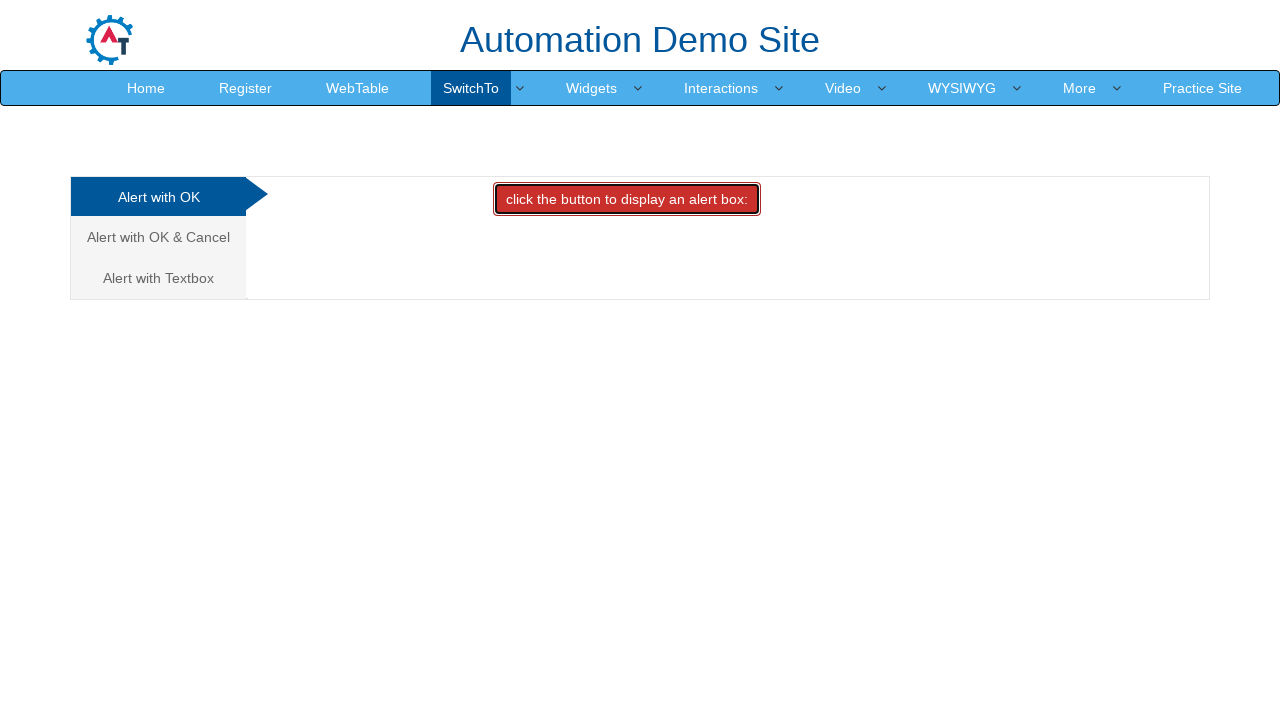

Set up dialog handler to accept alerts
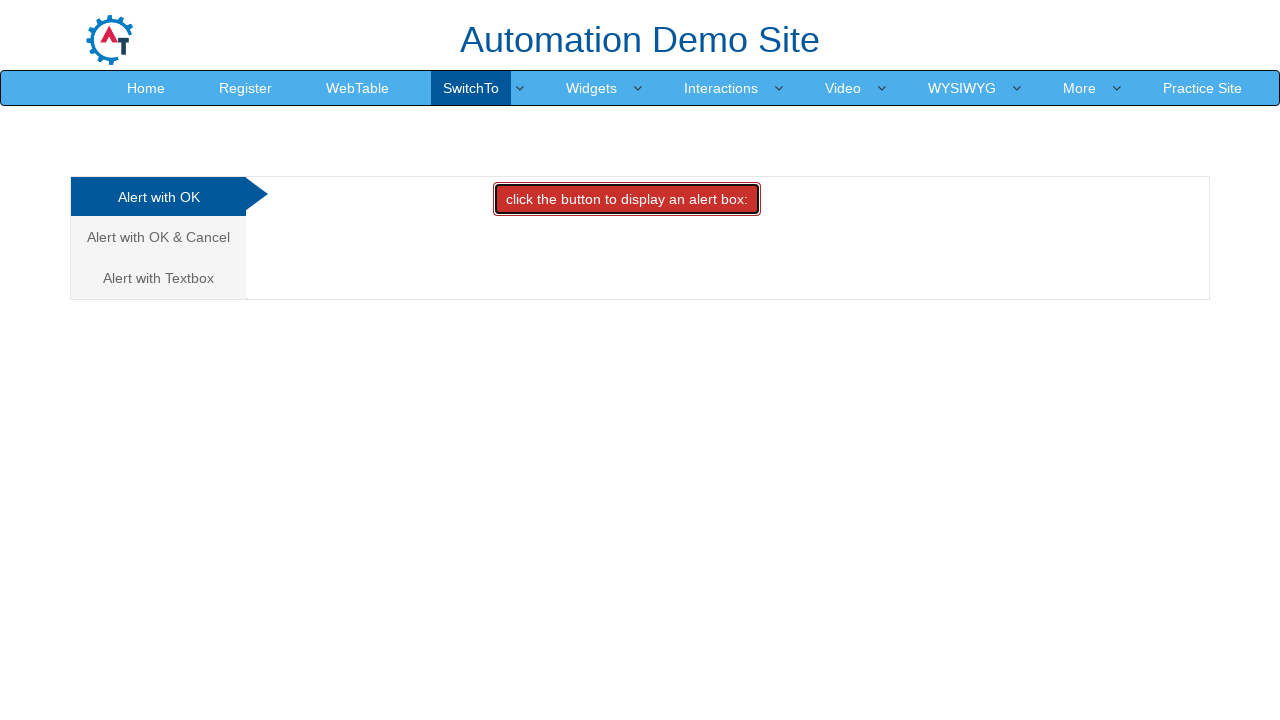

Clicked button again to trigger another alert popup at (627, 199) on button.btn.btn-danger
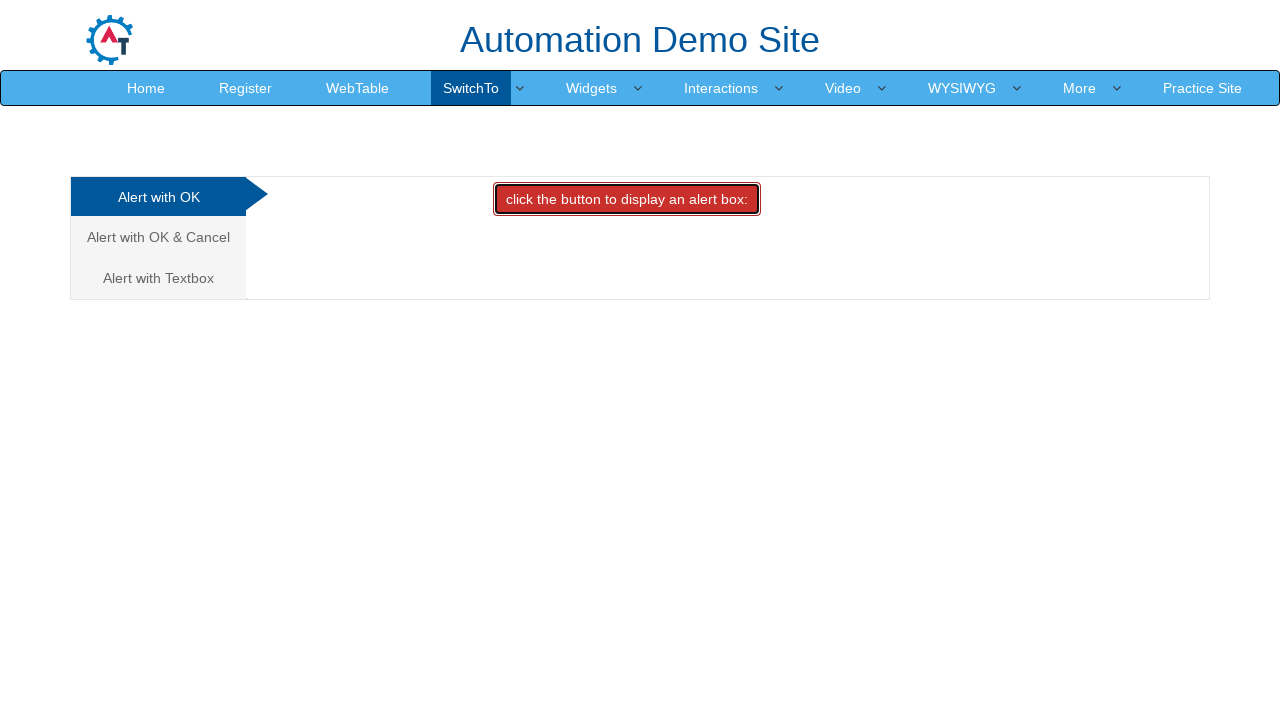

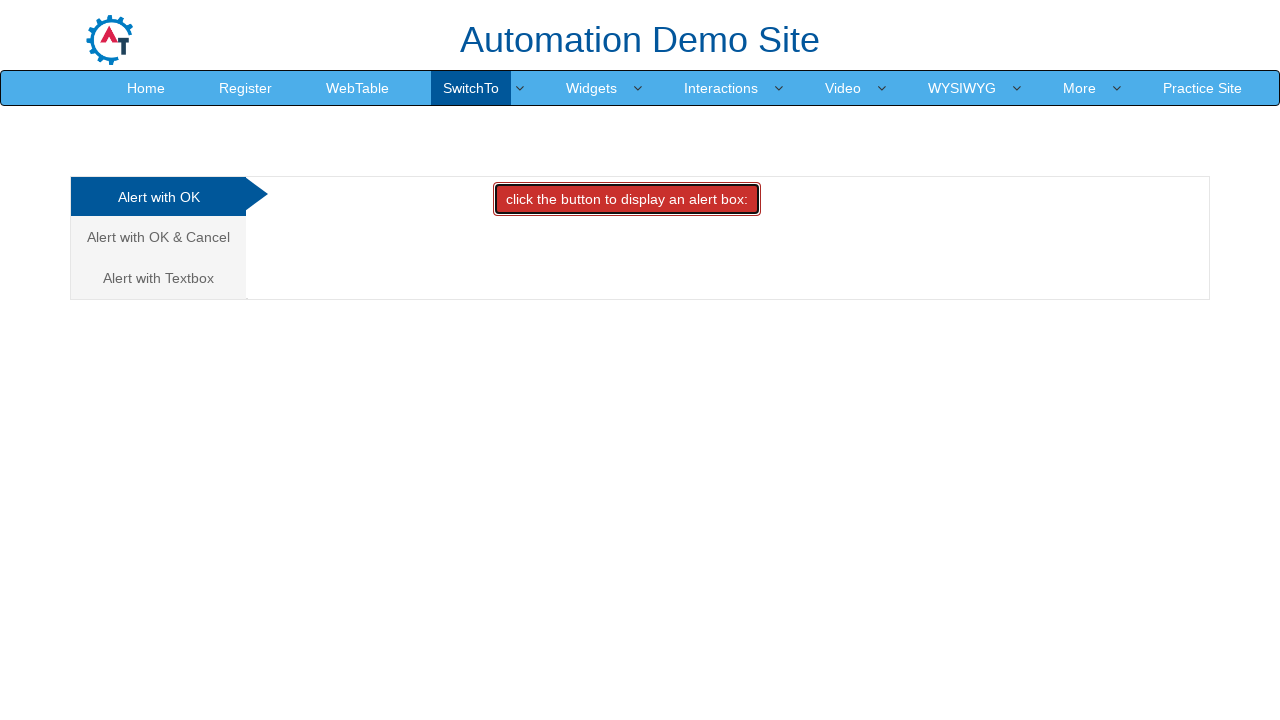